Tests browser navigation commands by navigating between pages, going back, forward, and refreshing the page

Starting URL: https://onlinetestinghelp.com/

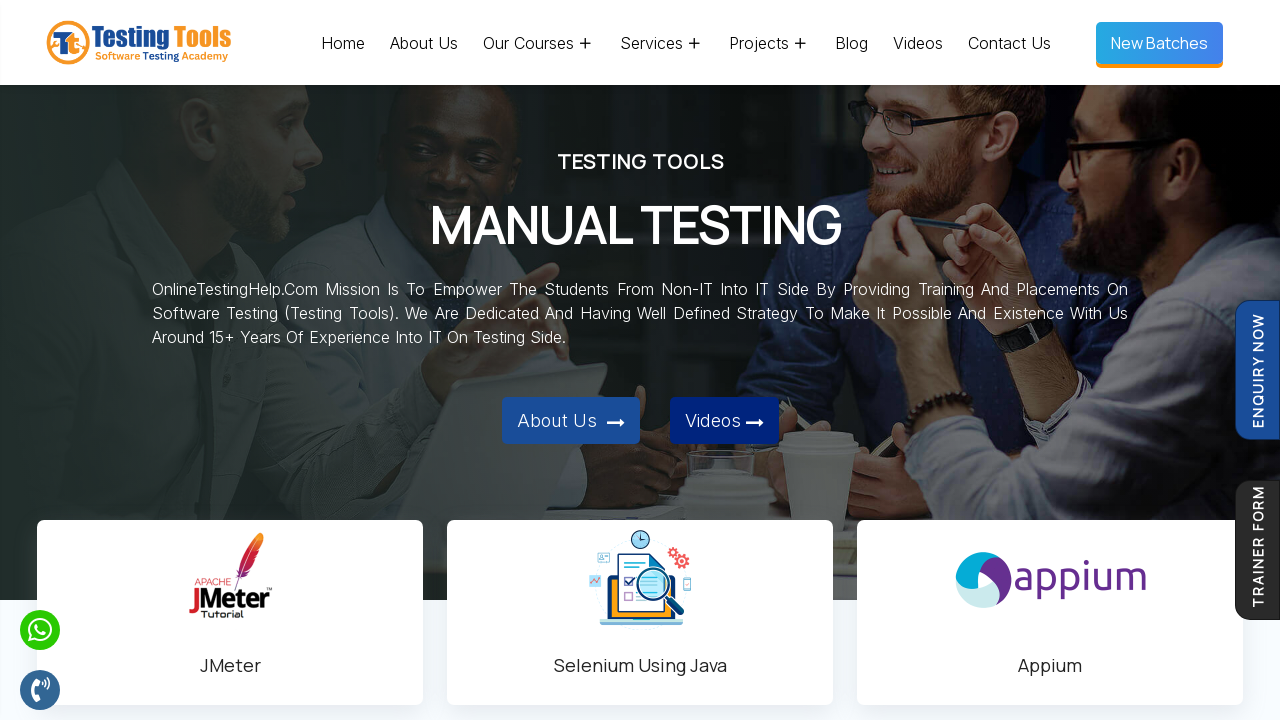

Navigated to admin login page at https://onlinetestinghelp.com/projects/banking/admin/login.php
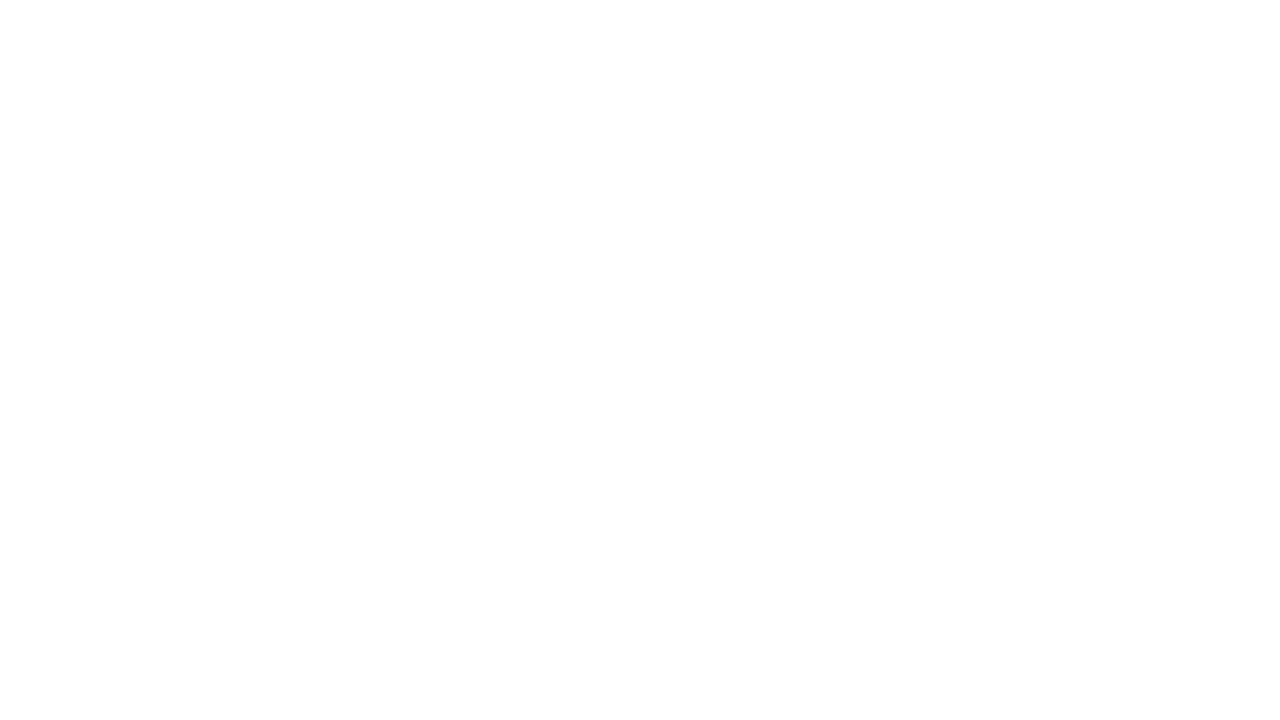

Navigated back to previous page
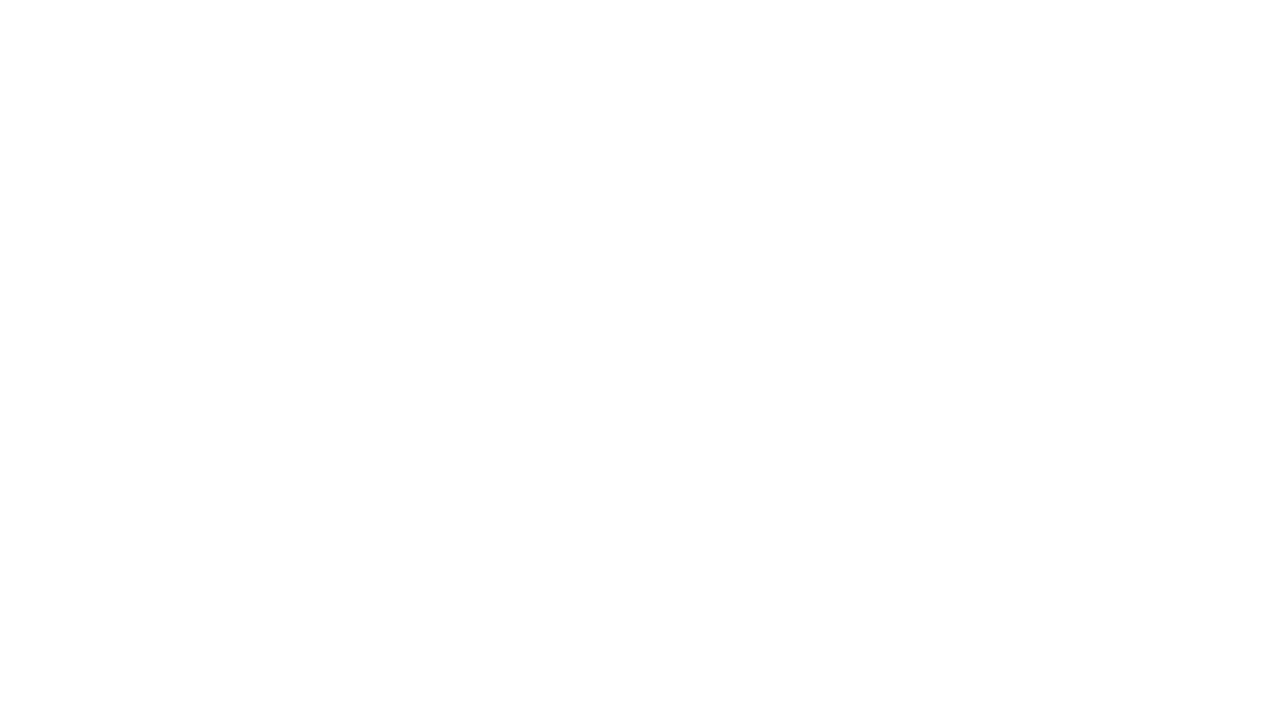

Navigated forward to admin login page
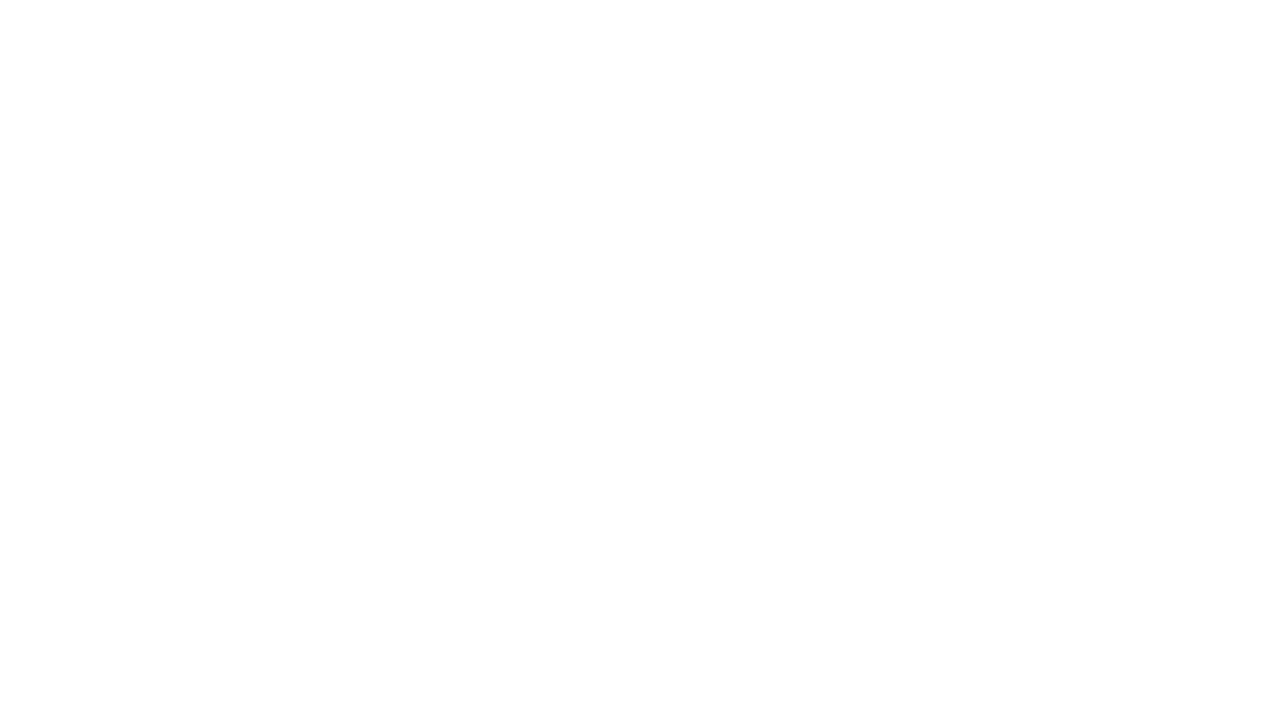

Refreshed current page
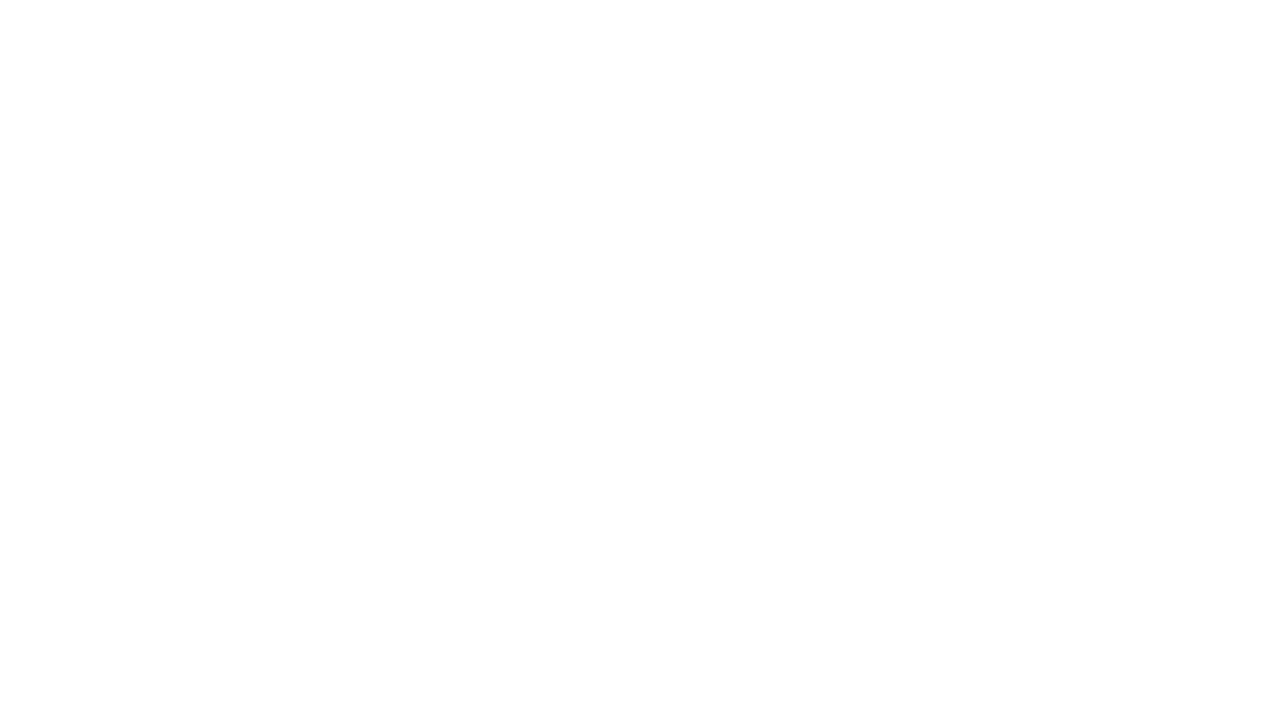

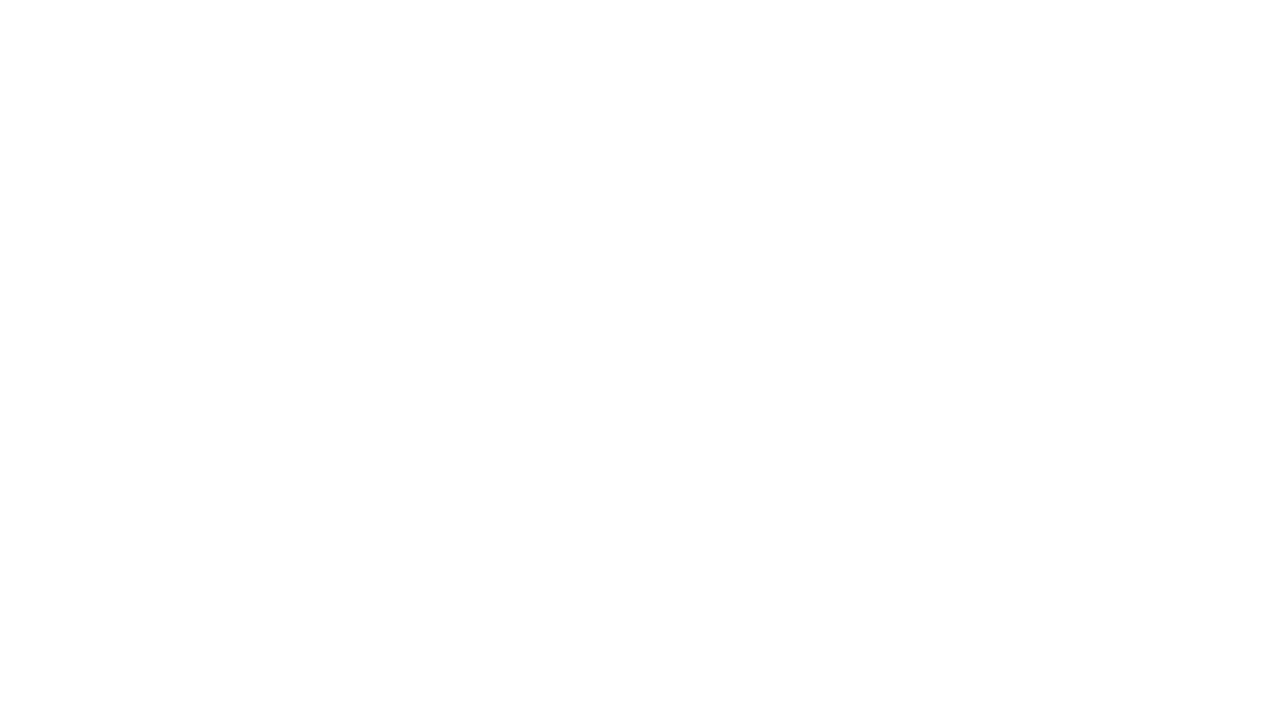